Tests dynamic loading by clicking Start button, waiting for loading indicator to disappear, then verifying Hello World text

Starting URL: https://the-internet.herokuapp.com/dynamic_loading/1

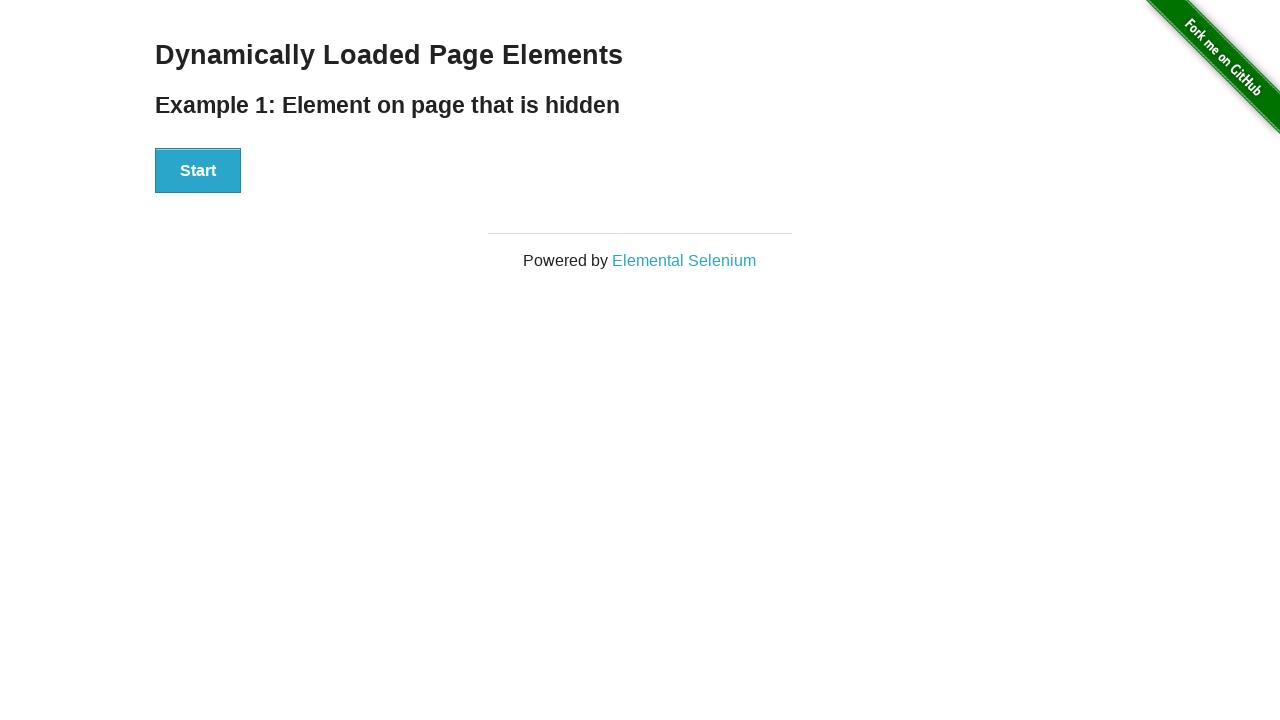

Clicked Start button to initiate dynamic loading at (198, 171) on xpath=//button
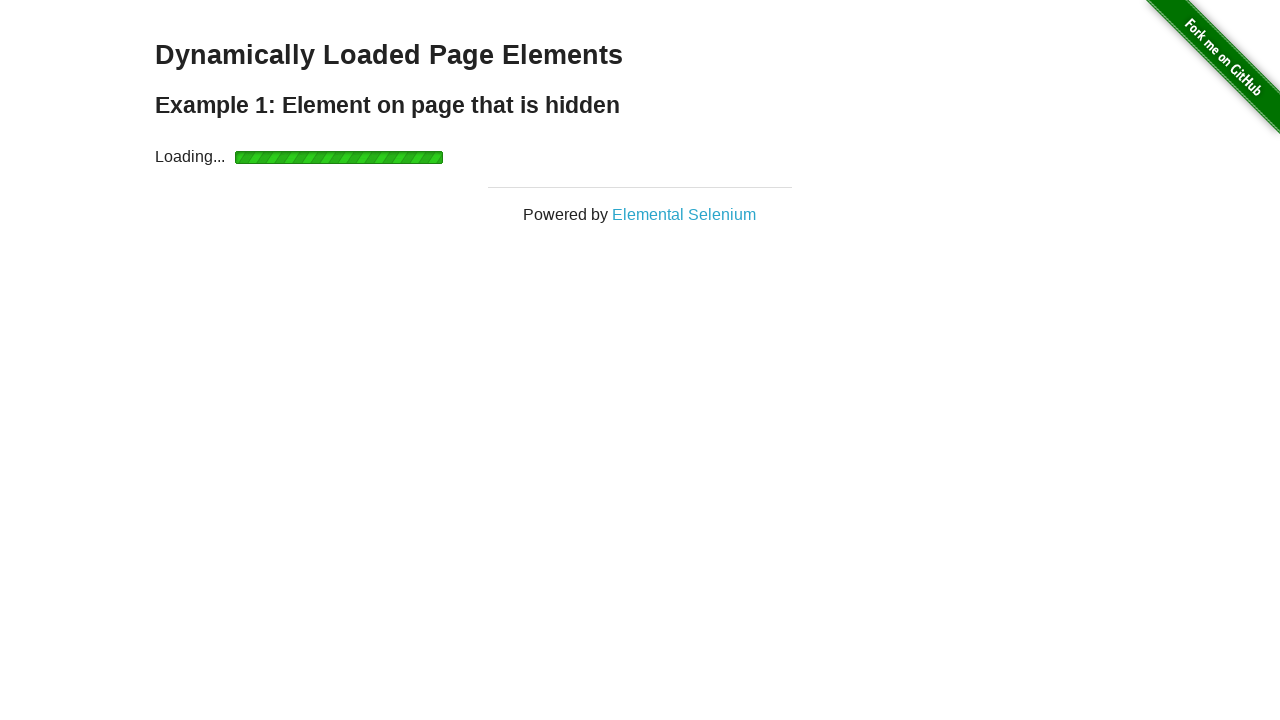

Loading indicator disappeared after dynamic content loaded
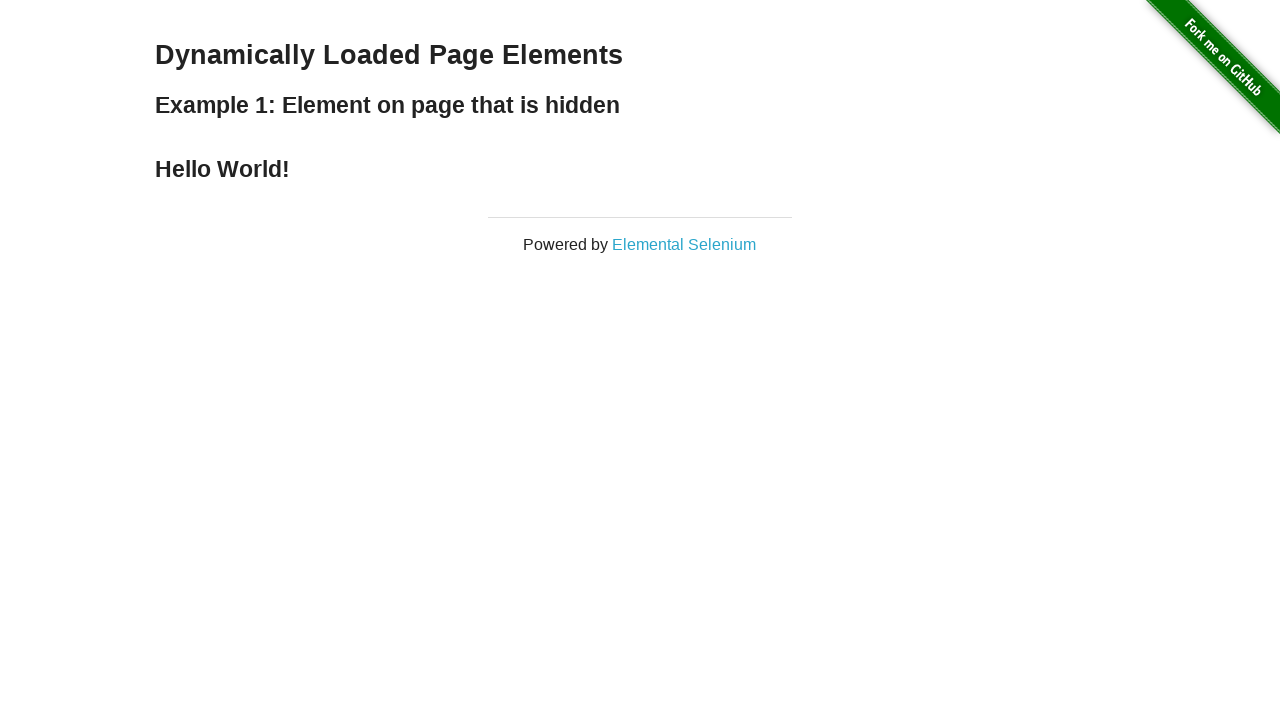

Located Hello World! text element
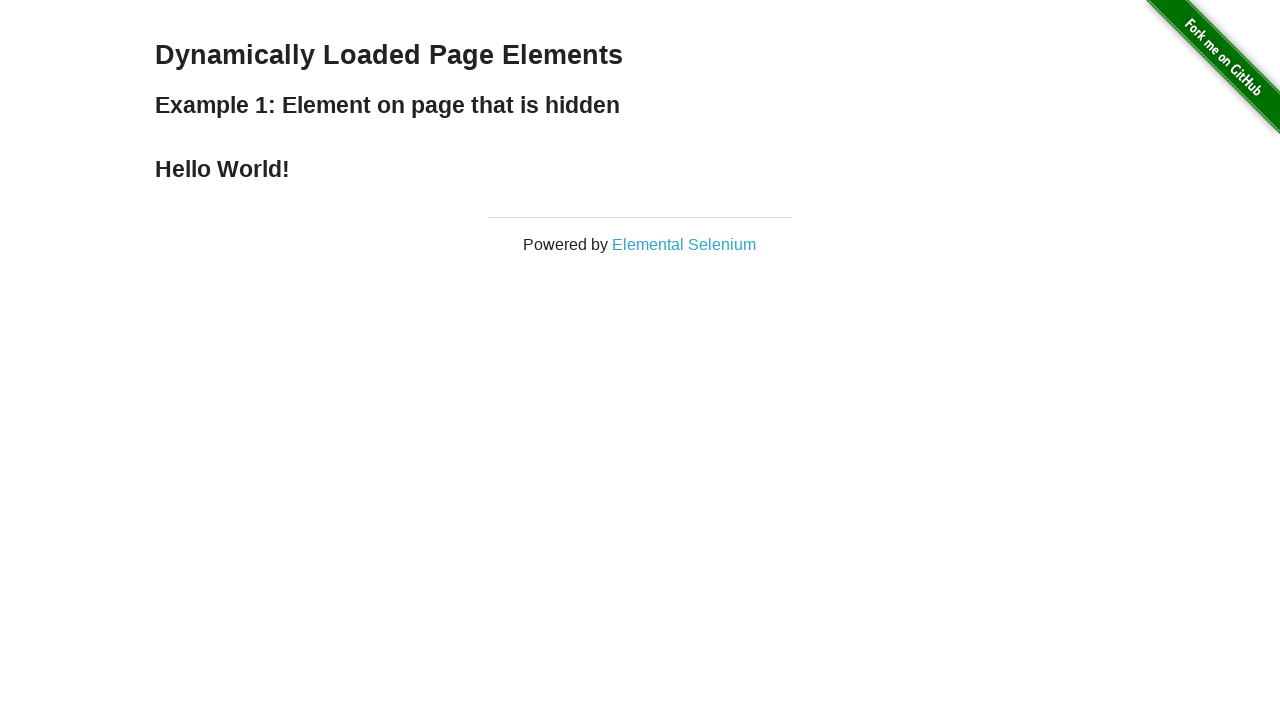

Verified Hello World! text is displayed correctly
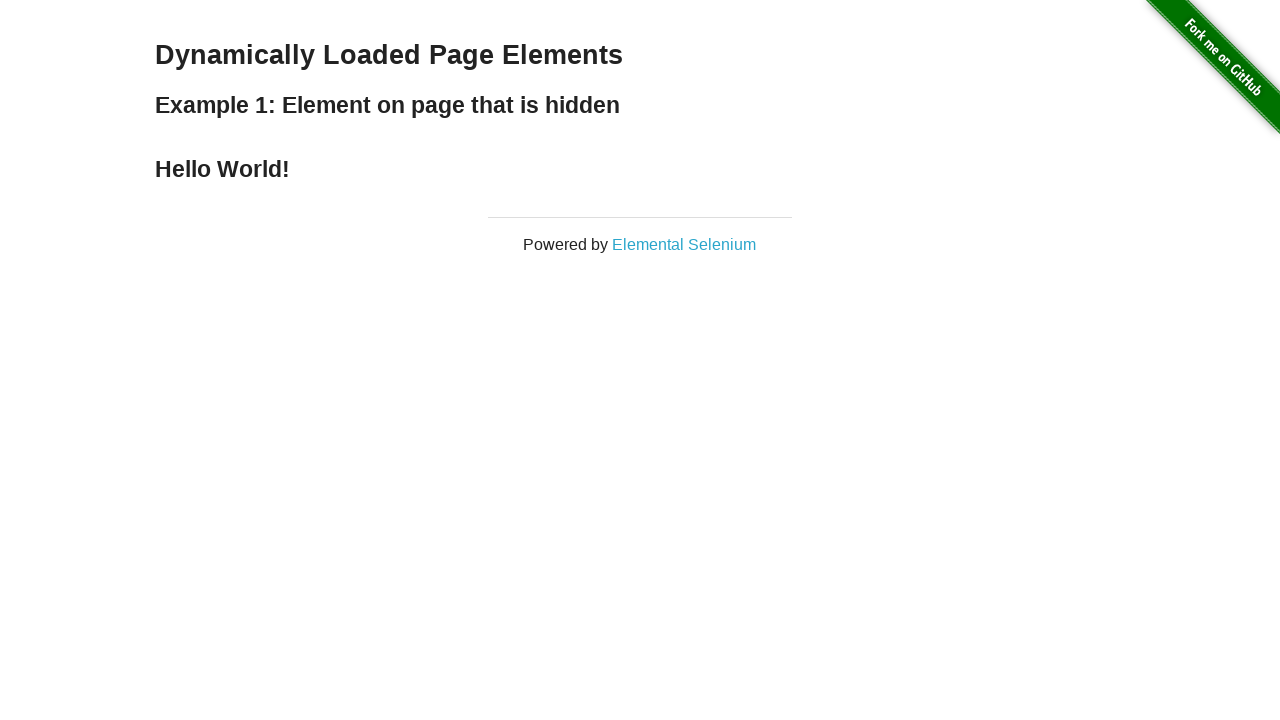

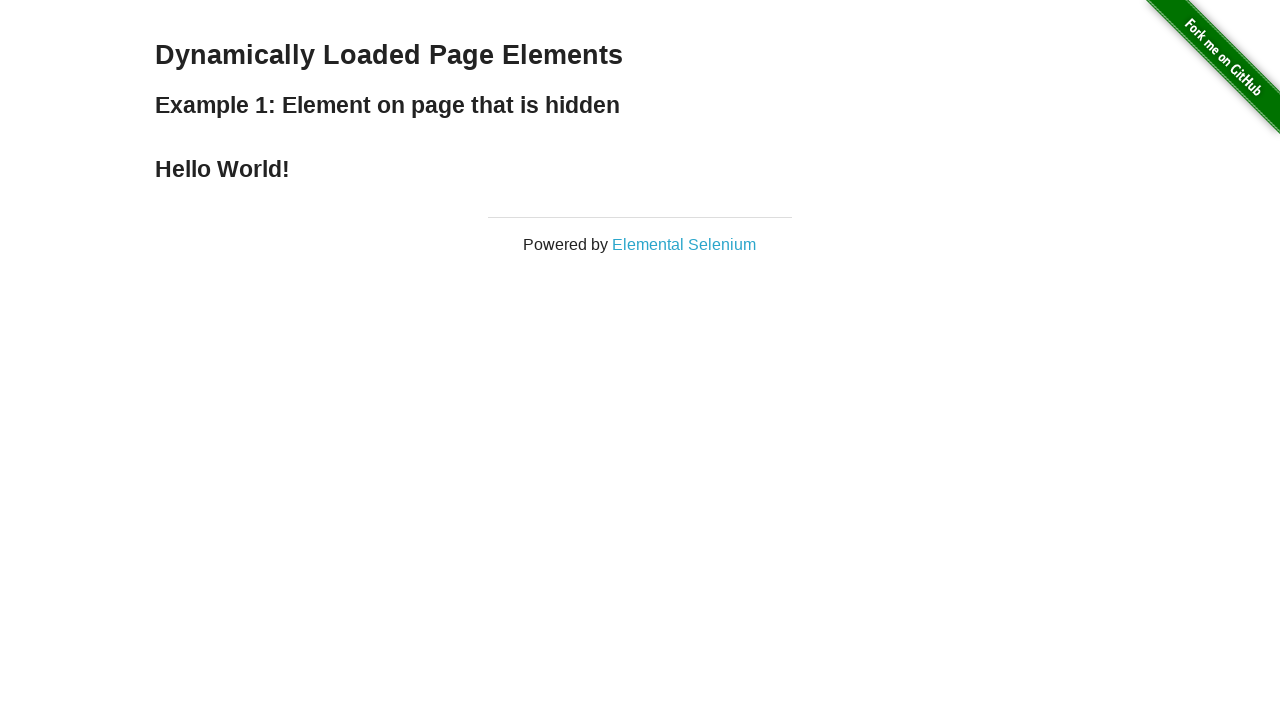